Navigates to a demo QA select menu page and interacts with a dropdown element to verify its options are available

Starting URL: https://demoqa.com/select-menu

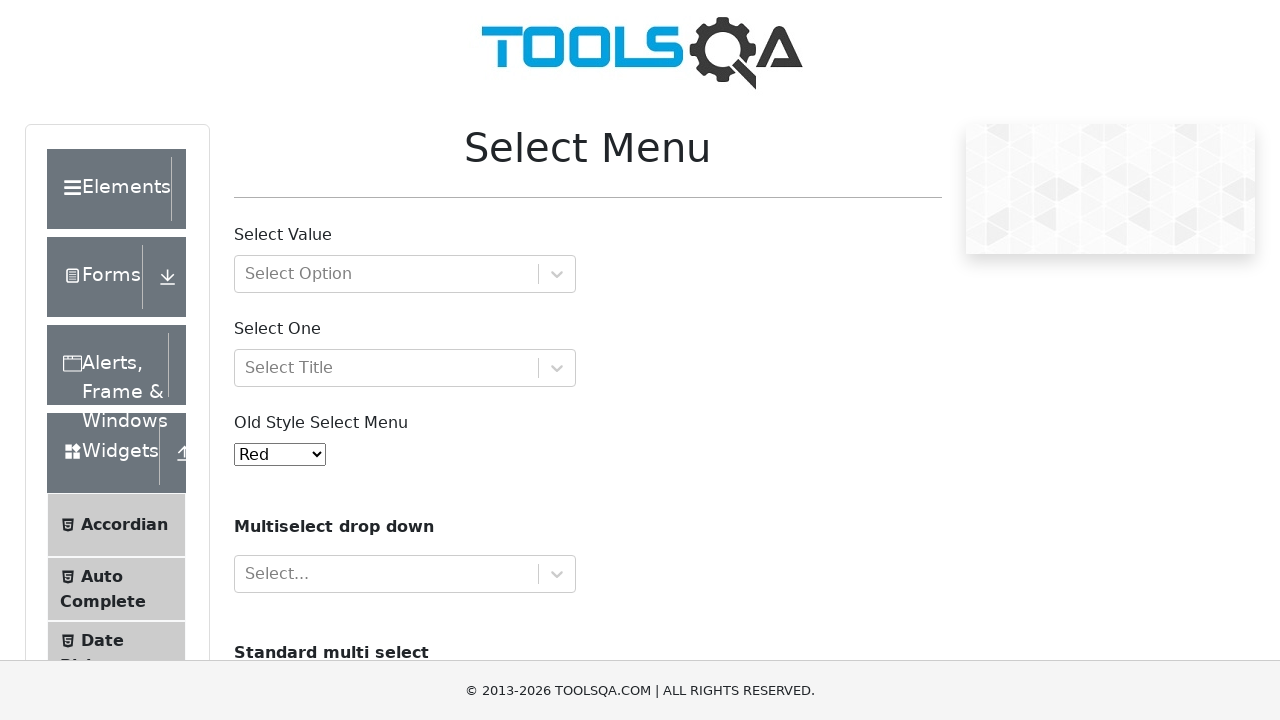

Waited for dropdown element #oldSelectMenu to be available
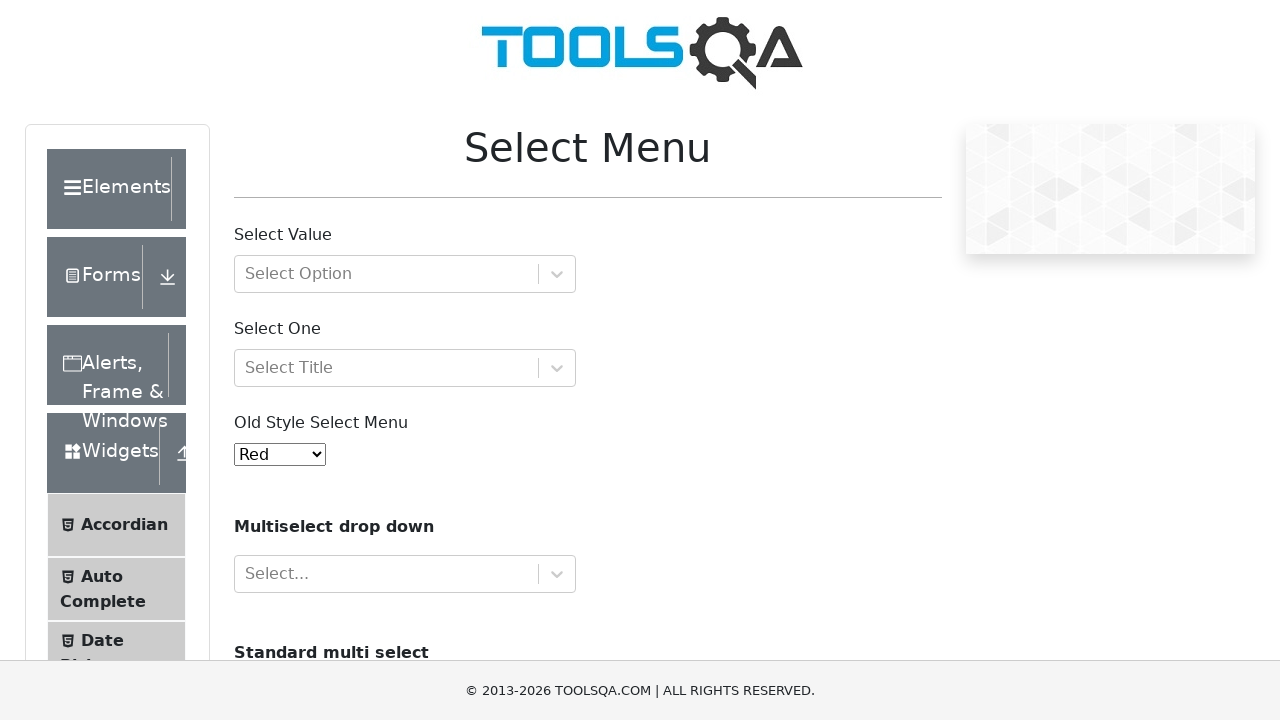

Located dropdown element #oldSelectMenu
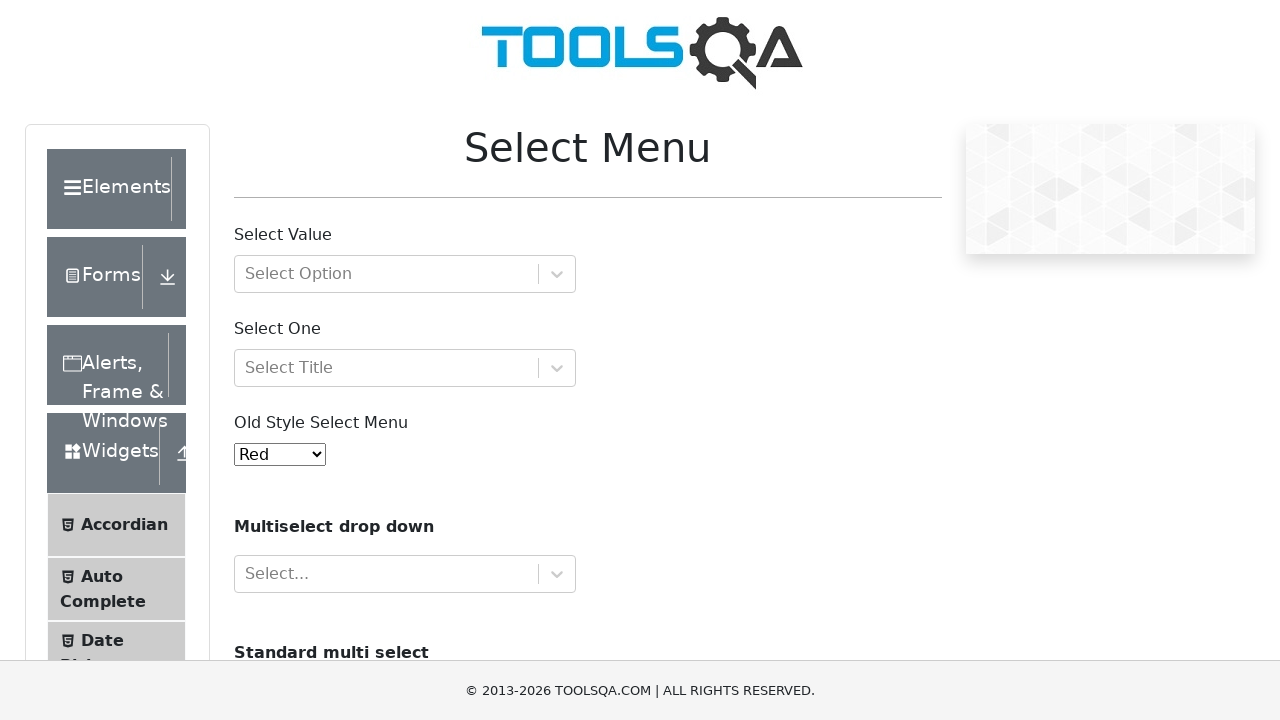

Scrolled dropdown into view if needed
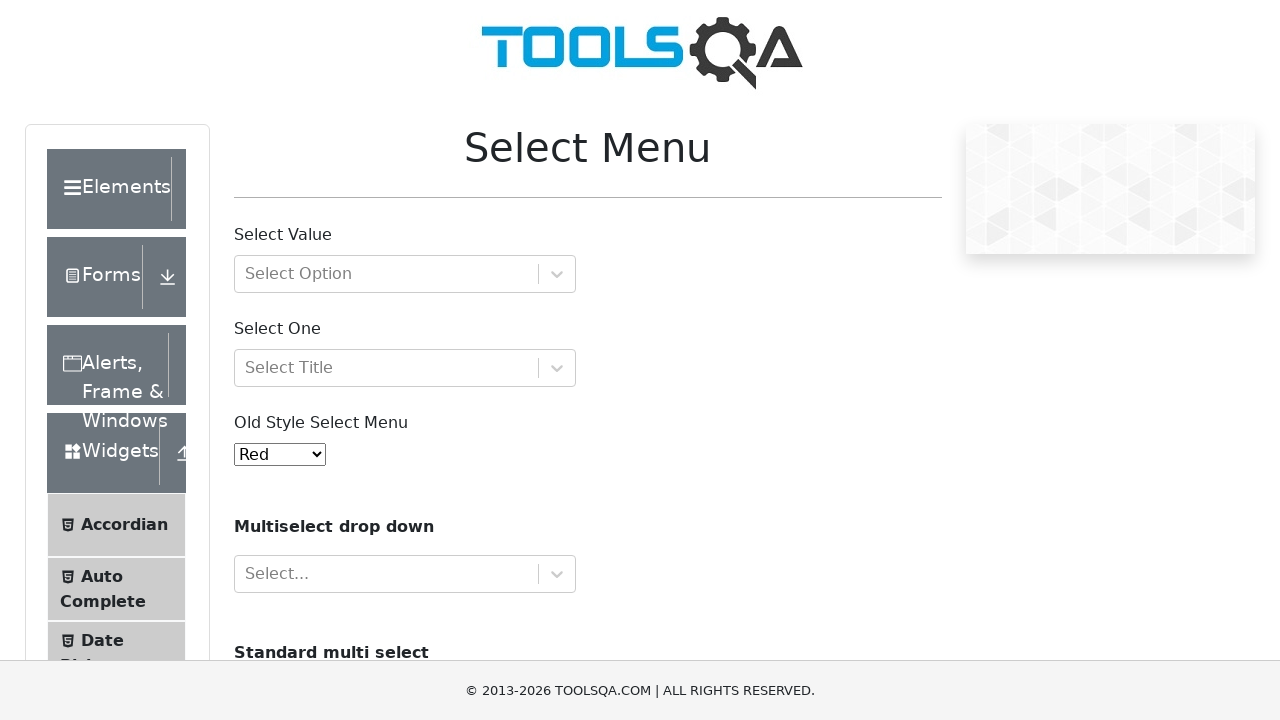

Clicked dropdown to open and verify it's functional at (280, 454) on #oldSelectMenu
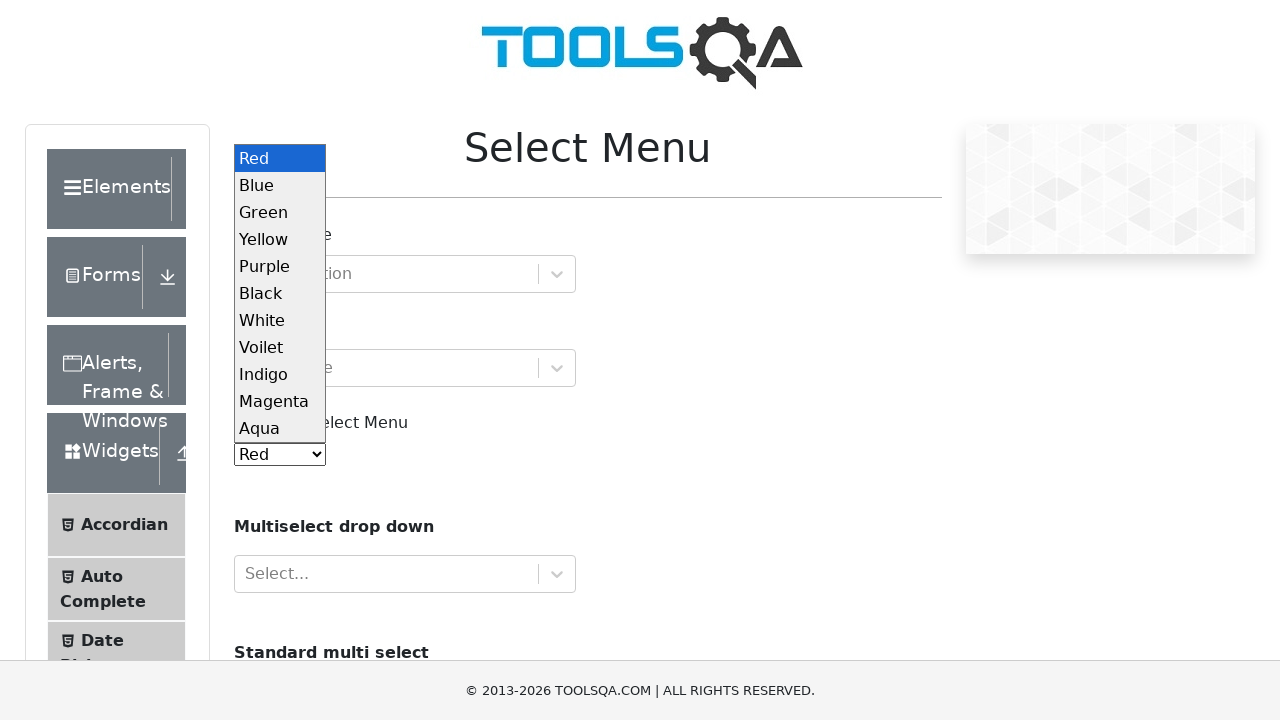

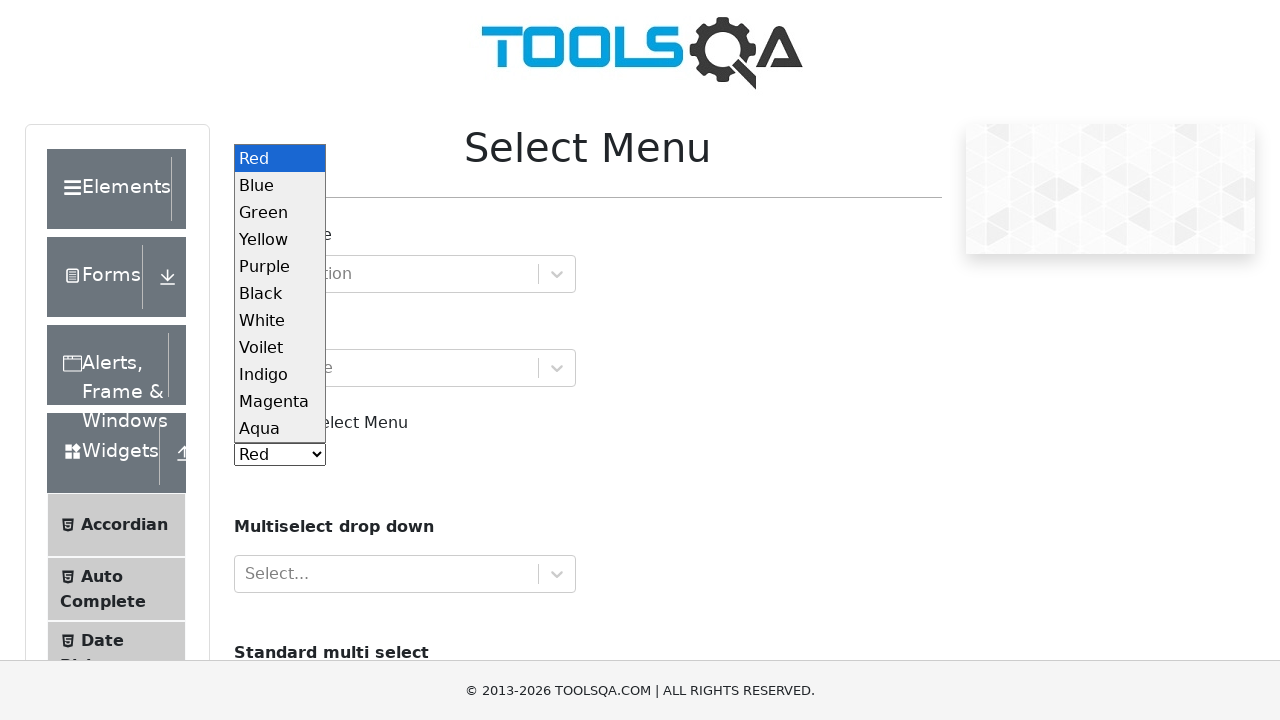